Tests the check functionality by navigating to the Checkboxes page and checking an unchecked checkbox

Starting URL: https://practice.cydeo.com/

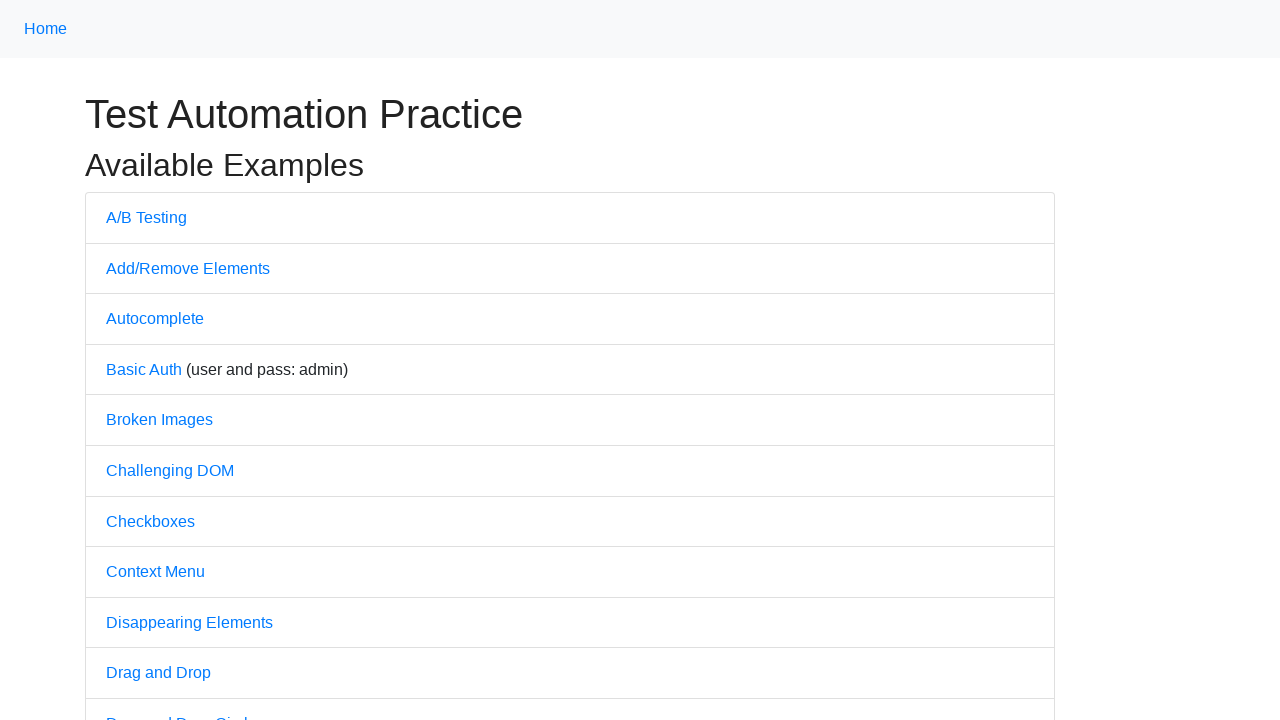

Clicked on Checkboxes link to navigate to the Checkboxes page at (150, 521) on text='Checkboxes'
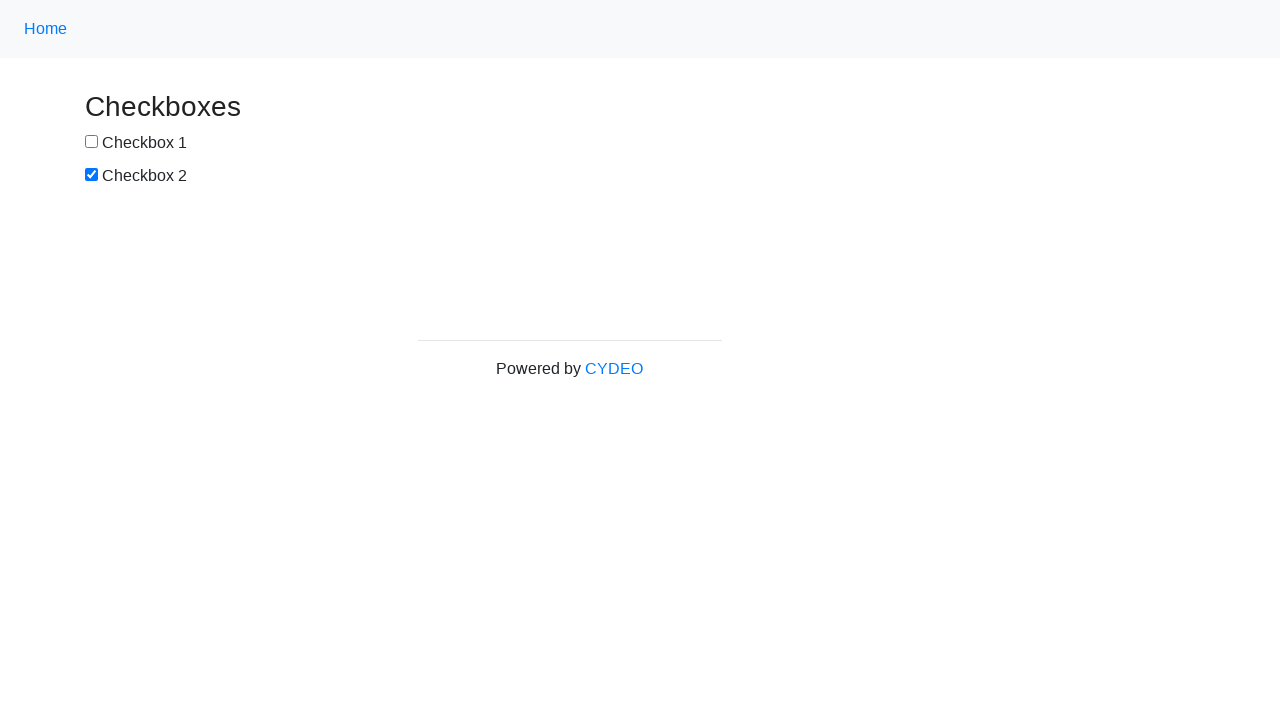

Checked the first checkbox using check() method at (92, 142) on #box1
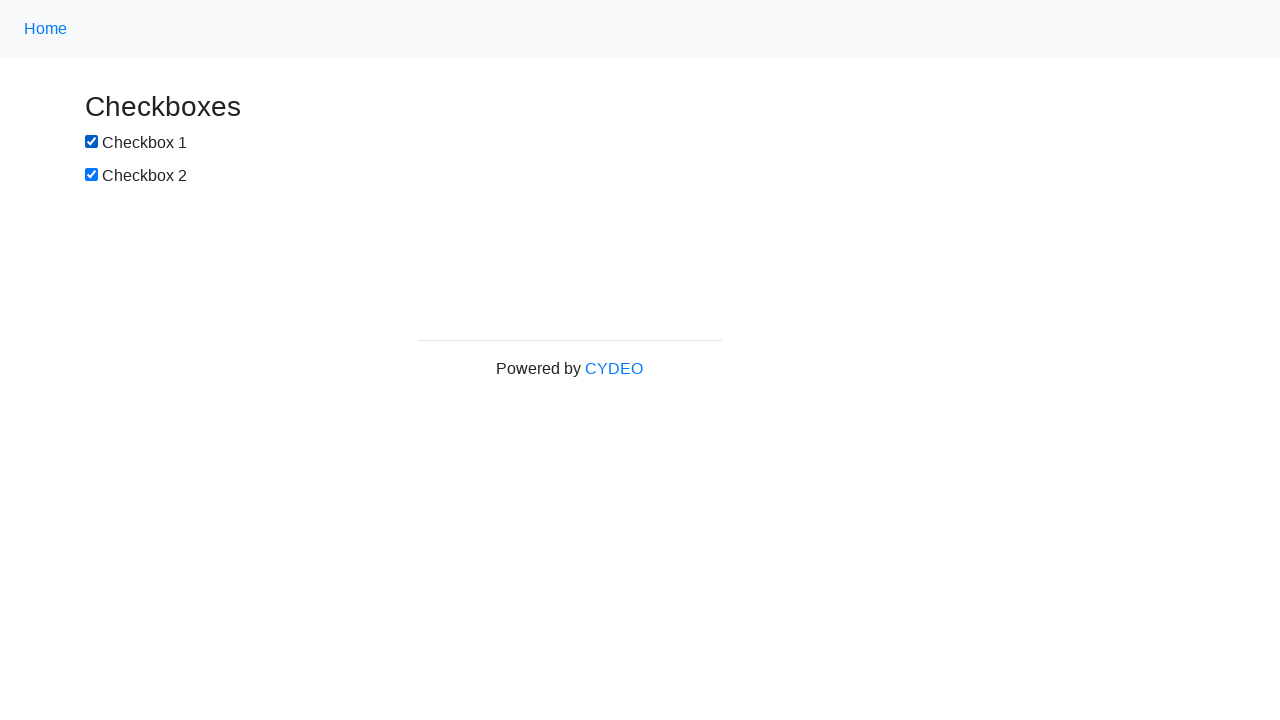

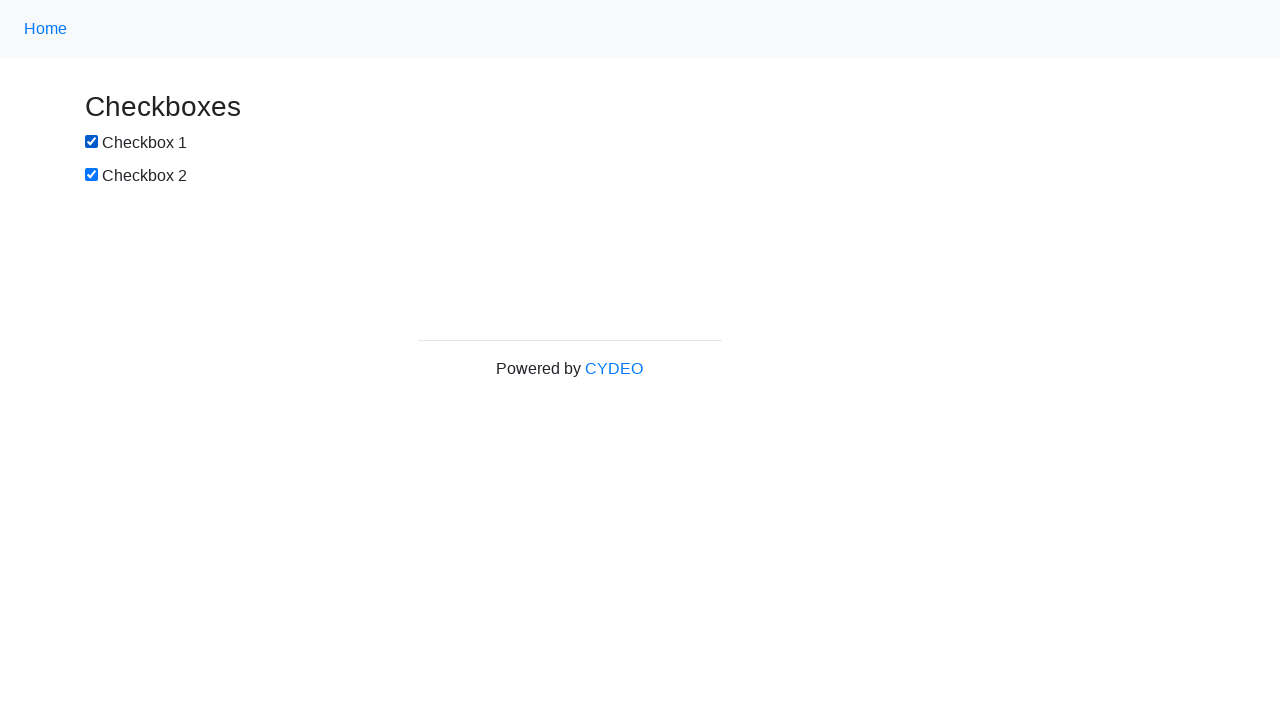